Tests attribute manipulation on a test page by locating DOM elements, clicking a button to trigger attribute changes, and verifying element attributes

Starting URL: https://testpages.herokuapp.com/styled/attributes-test.html

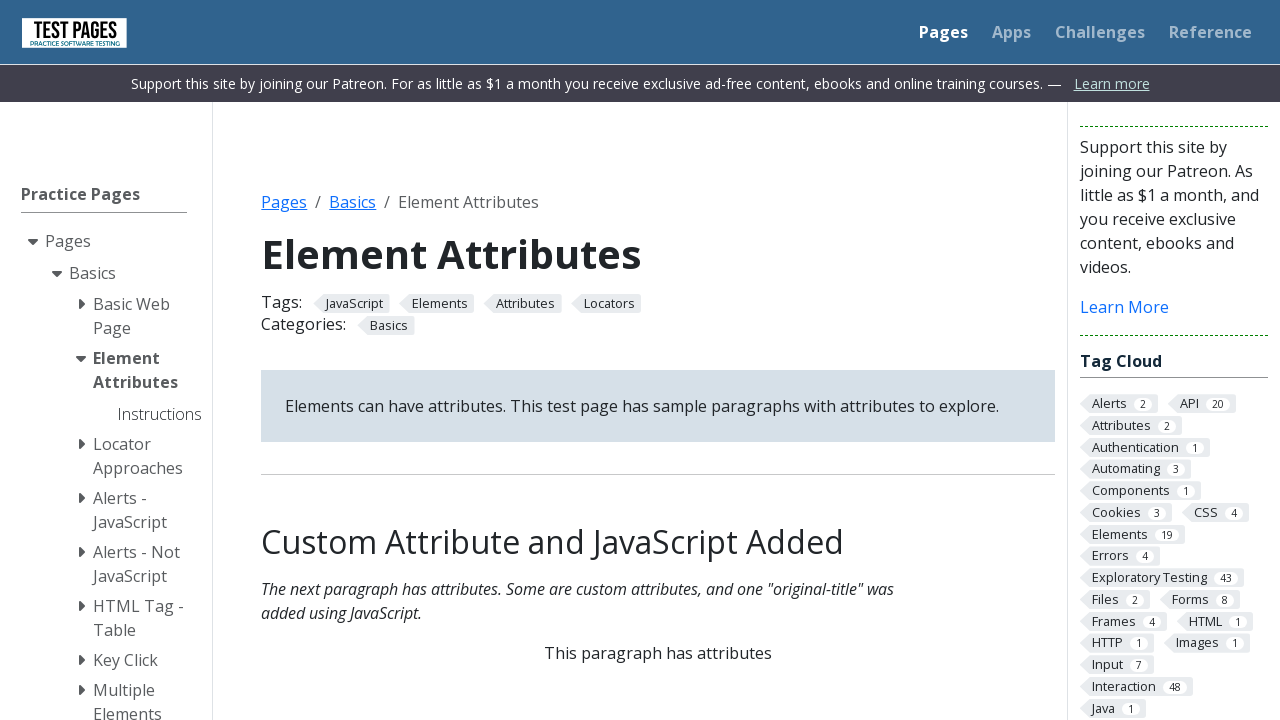

Located paragraph element with DOM attributes
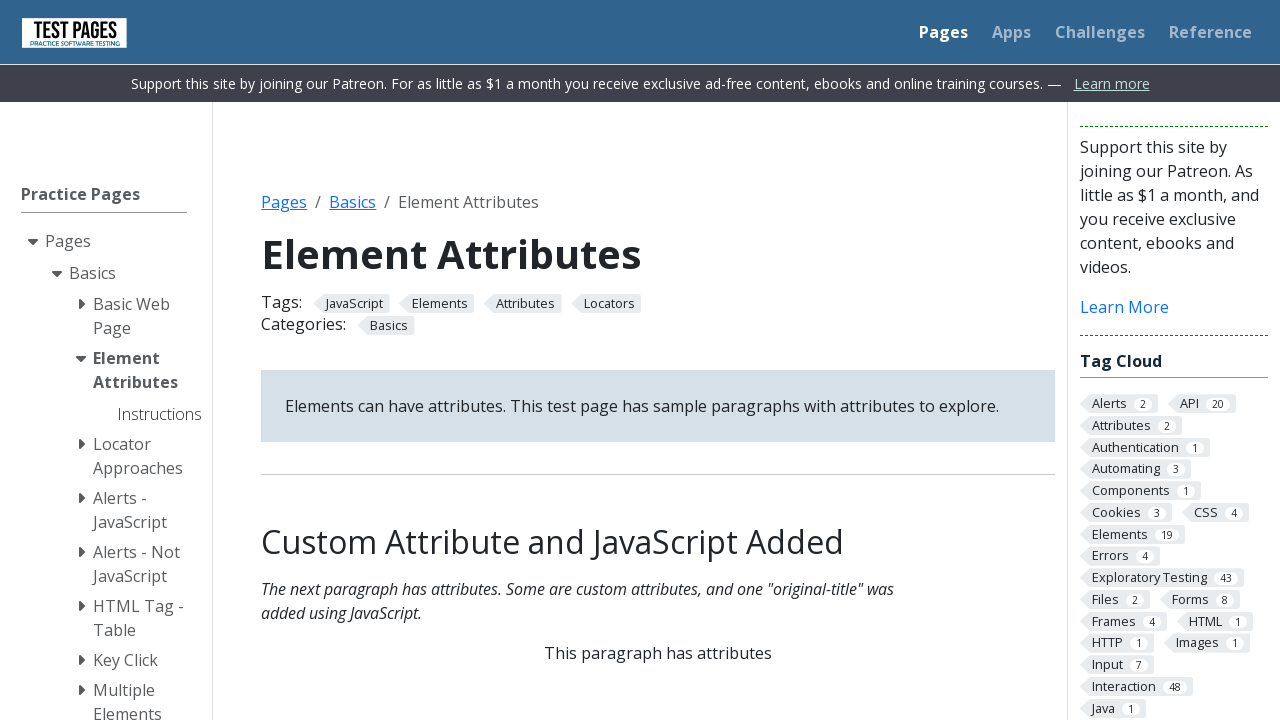

DOM attributes paragraph element is ready
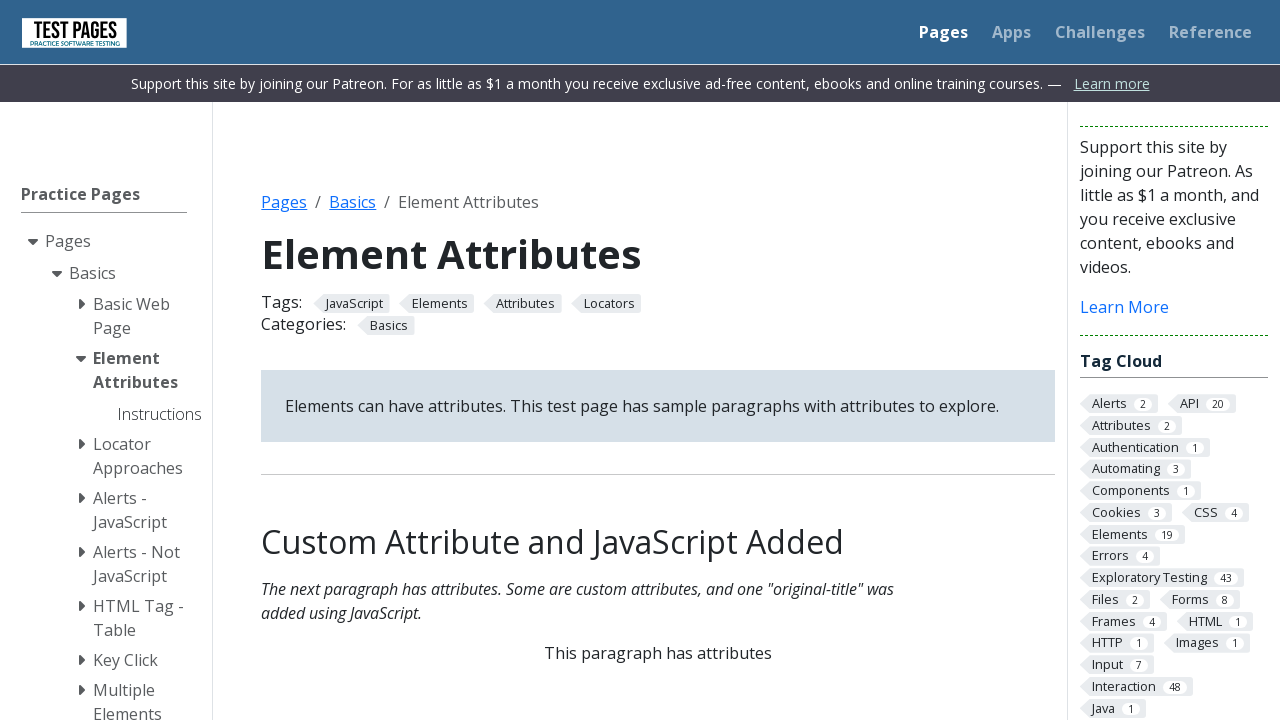

Located JS attributes paragraph element
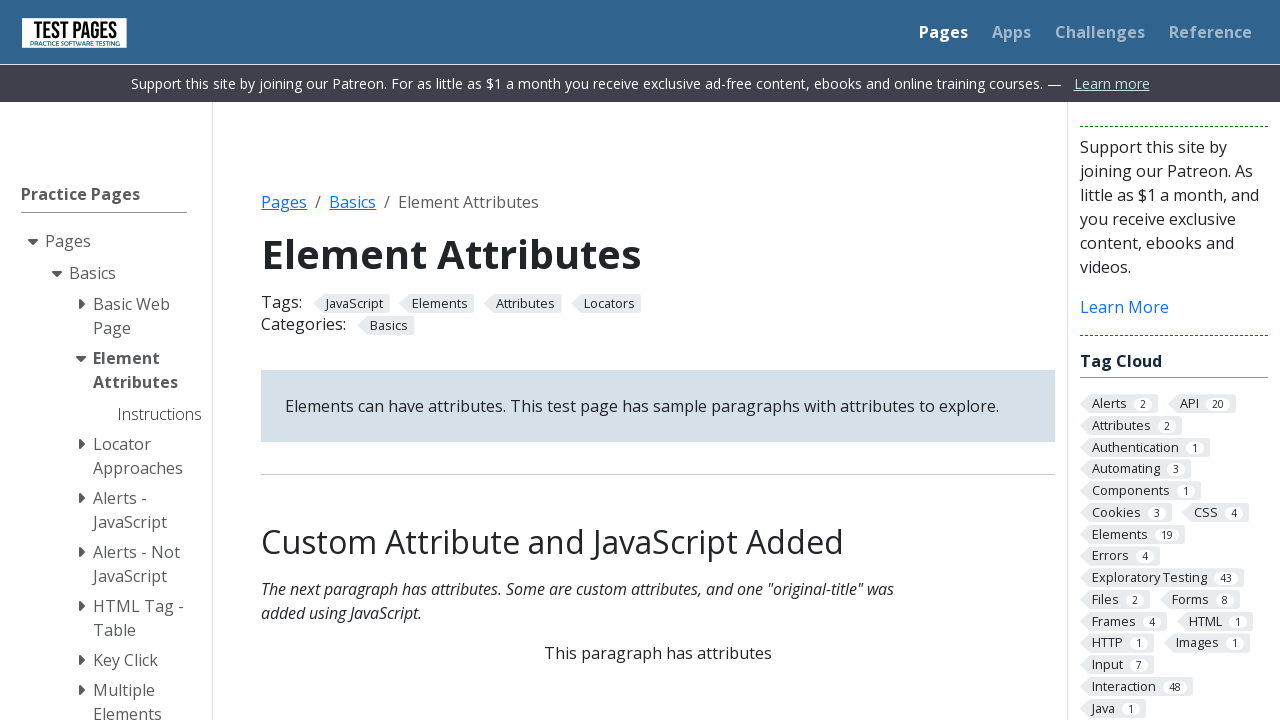

JS attributes paragraph element is ready
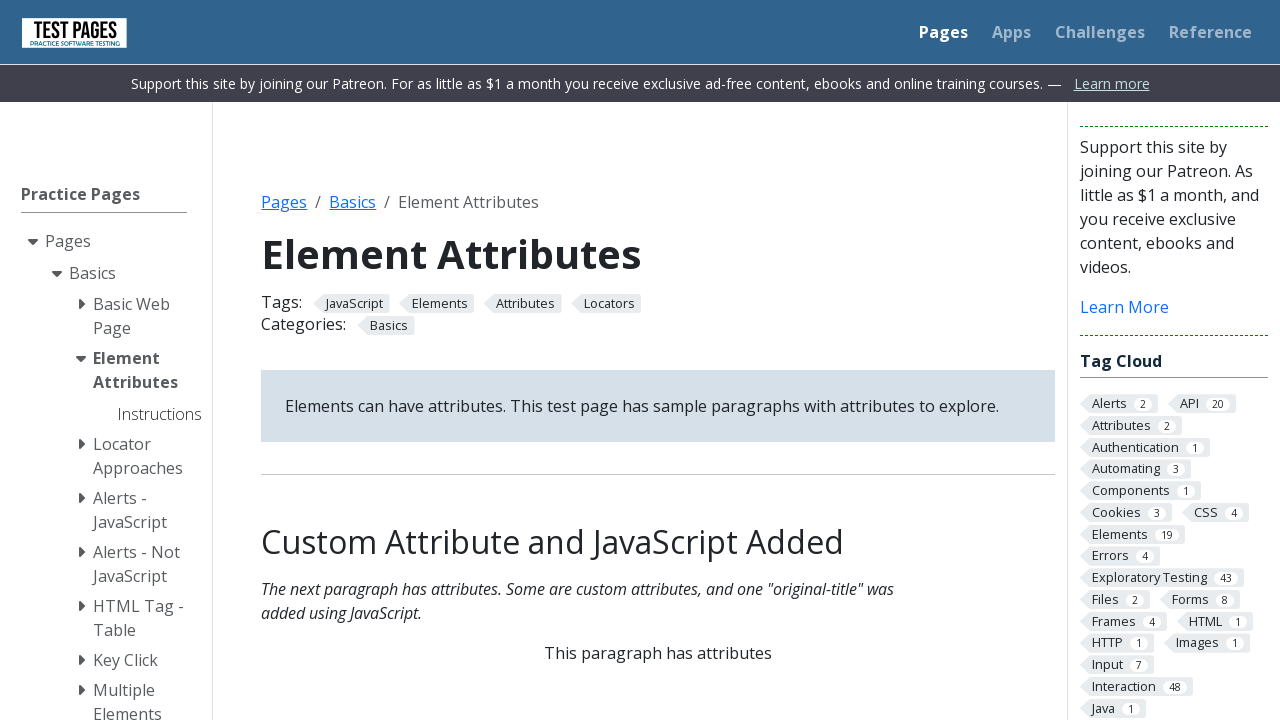

Clicked button to trigger attribute changes at (658, 360) on div.centered button
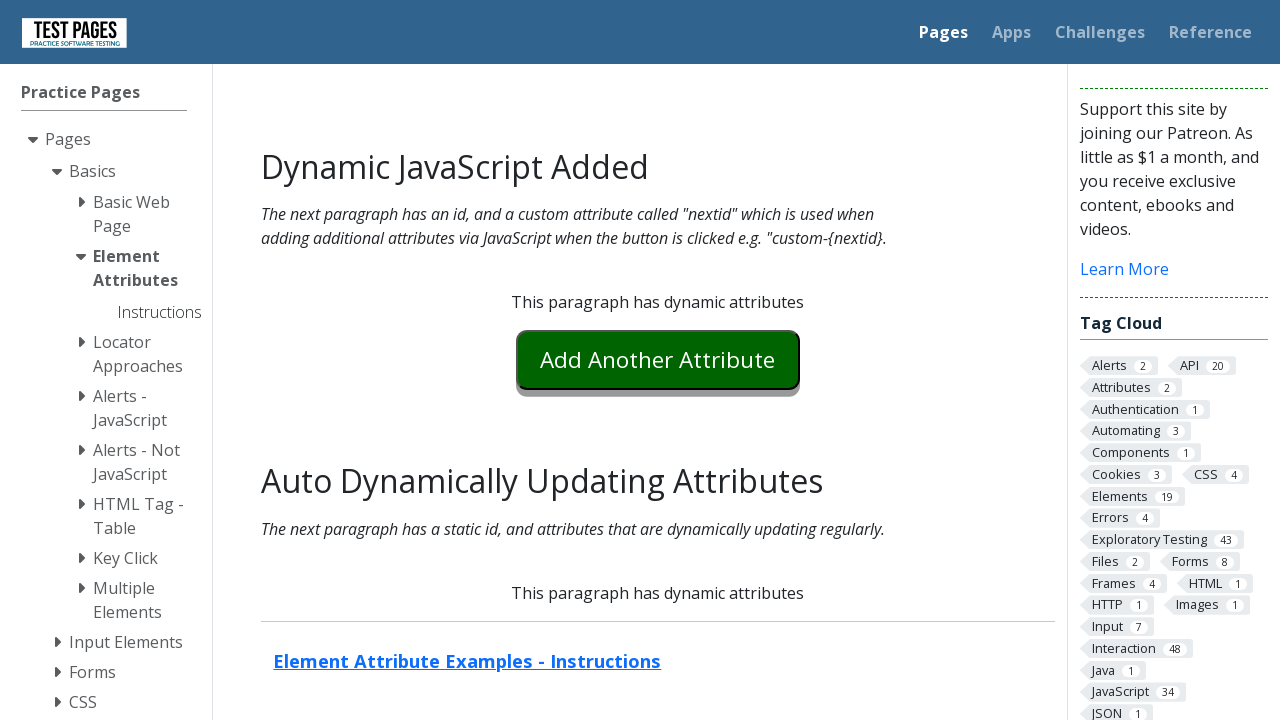

Verified JS attributes paragraph element is present after attribute updates
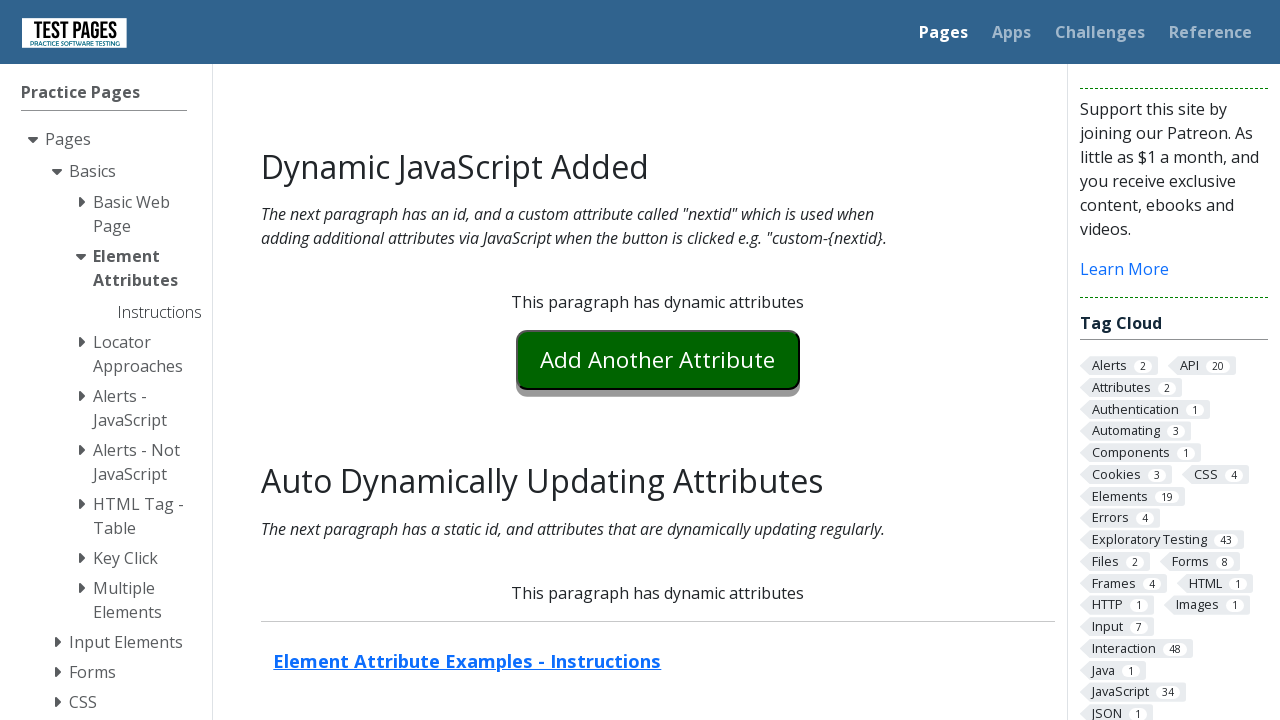

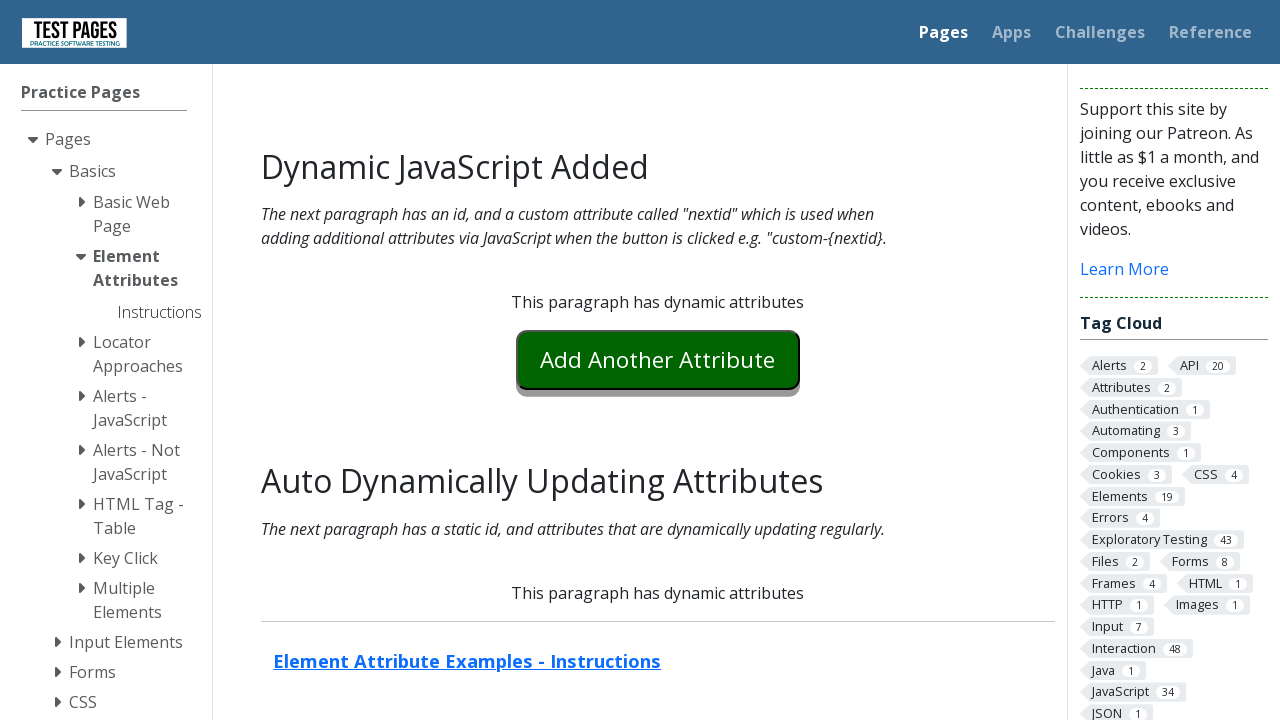